Tests drag and drop functionality by dragging an element onto a drop target within an iframe, then navigating to Demos page

Starting URL: https://jqueryui.com/

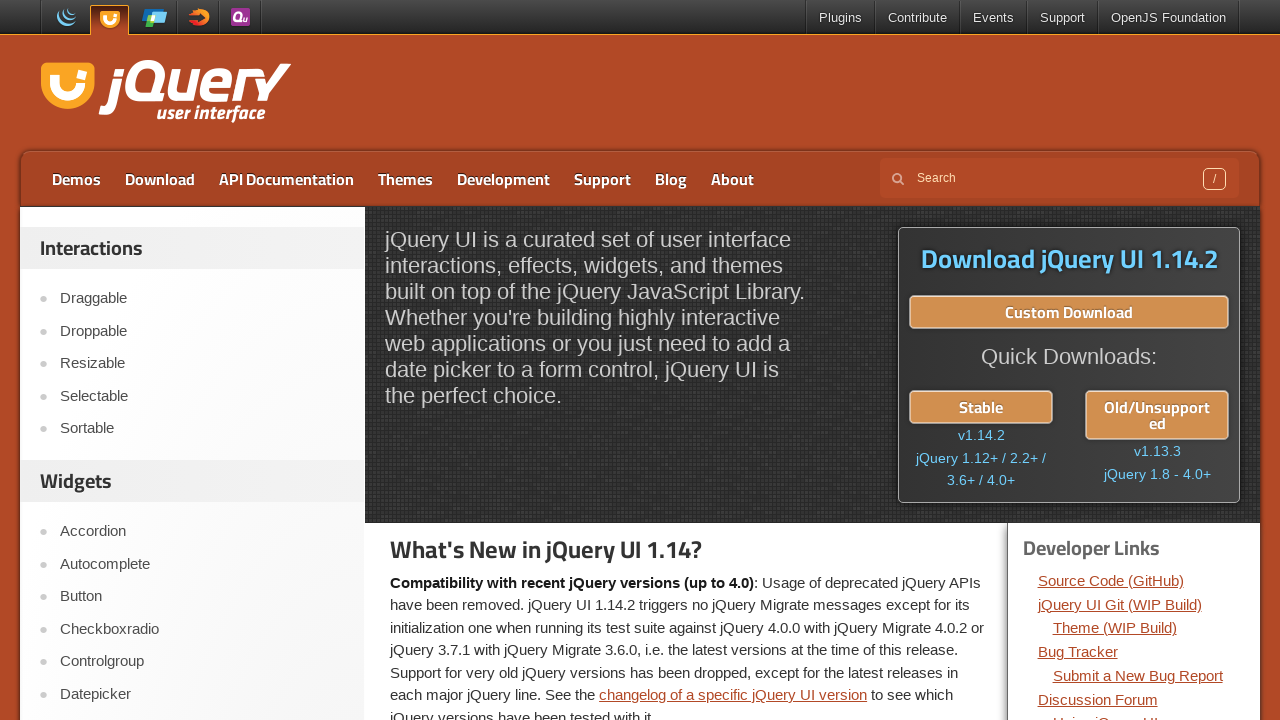

Waited 2 seconds for page to load
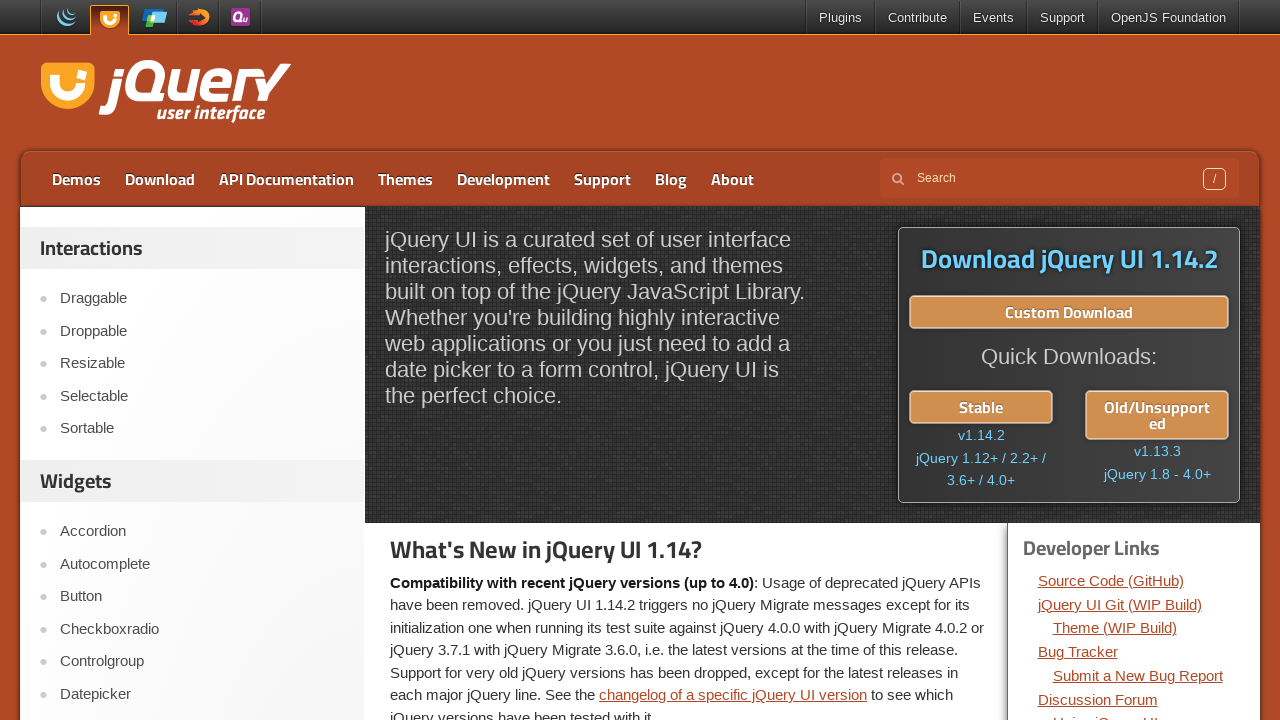

Clicked on Droppable link at (202, 331) on text=Droppable
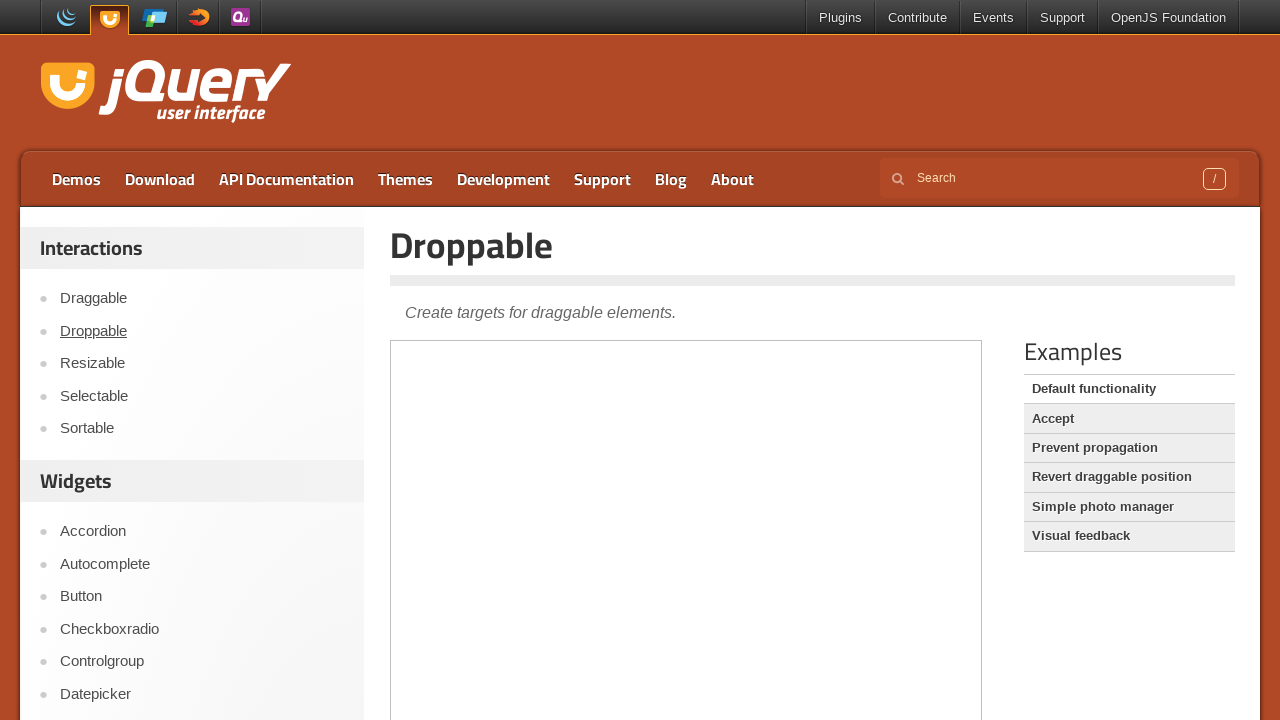

Located demo frame
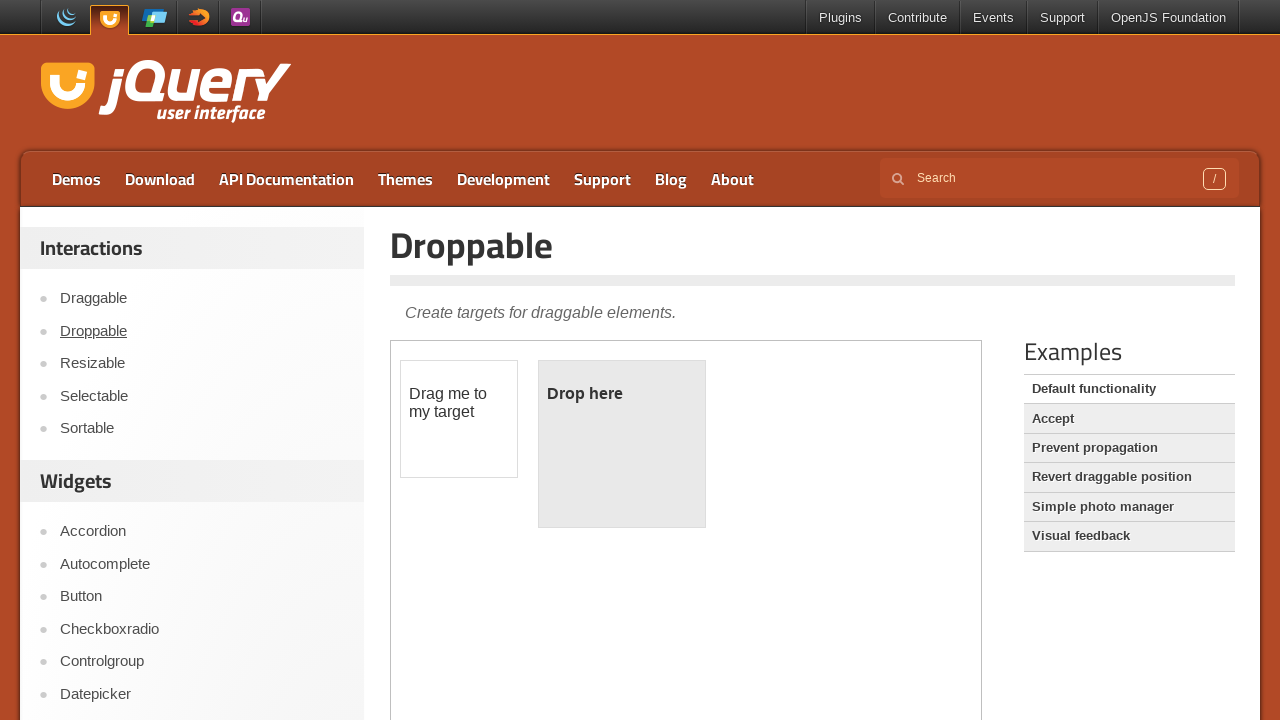

Draggable element loaded in frame
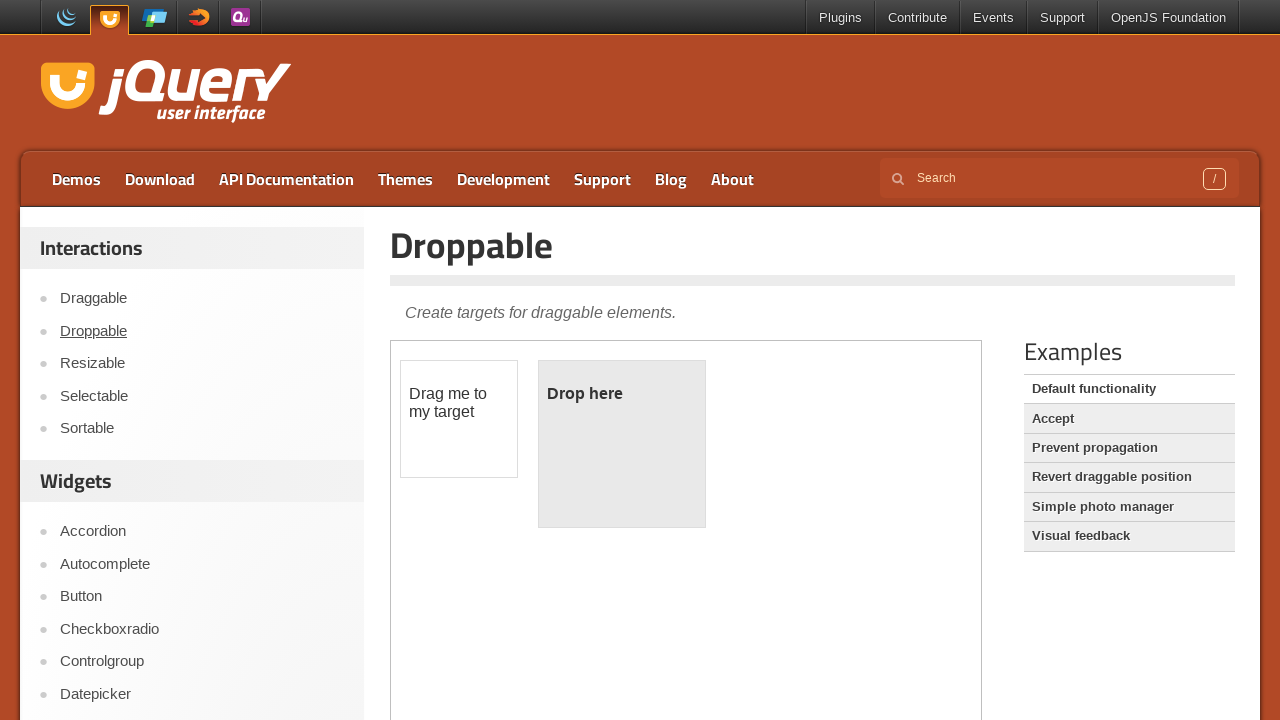

Droppable element loaded in frame
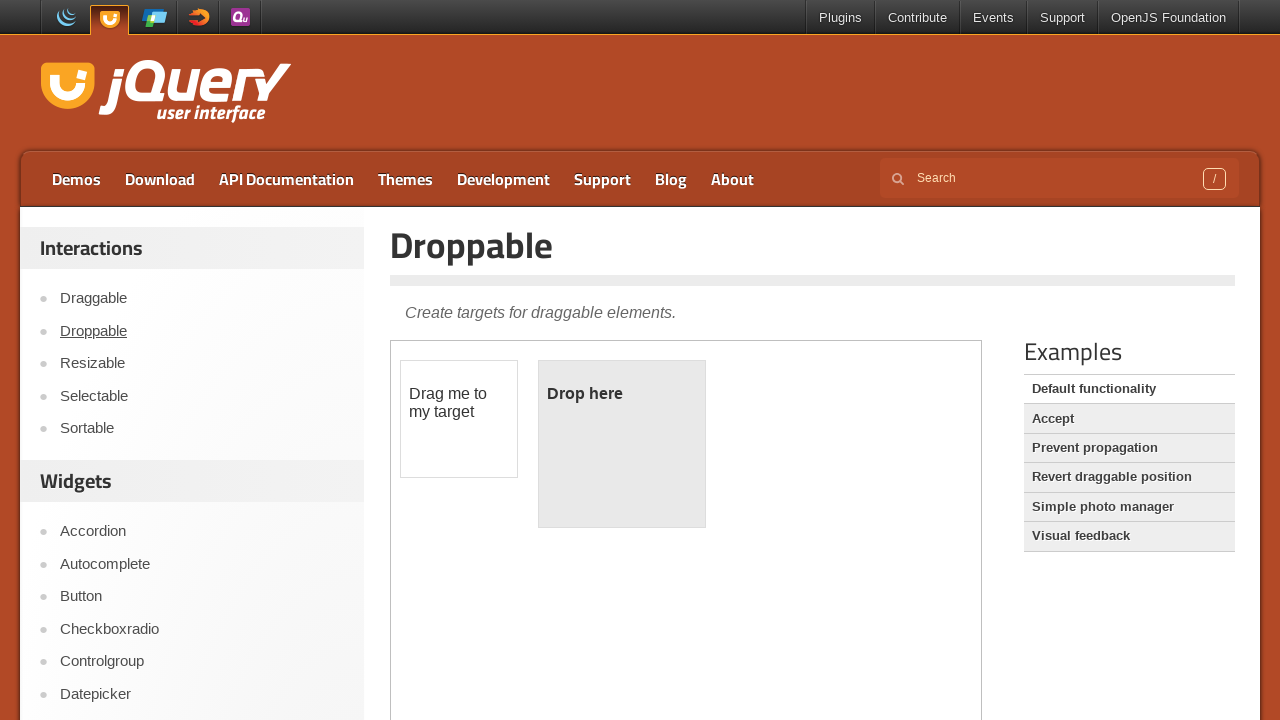

Dragged draggable element onto droppable target at (622, 444)
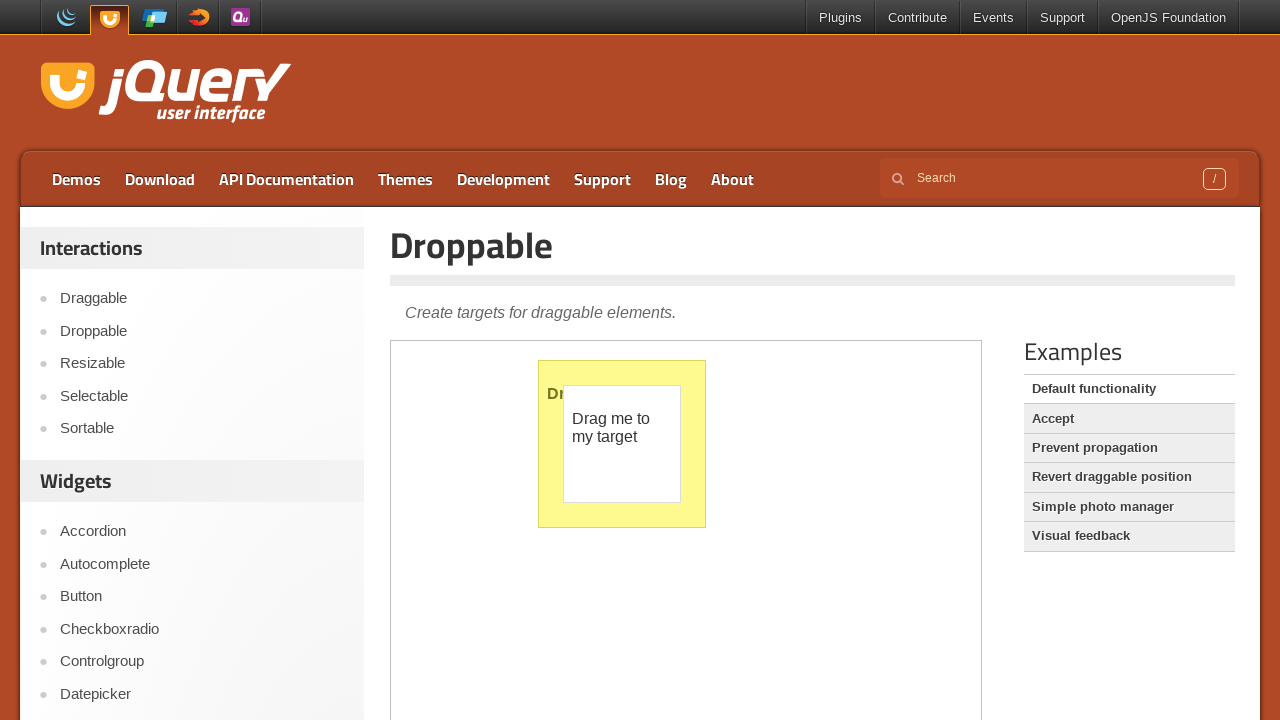

Clicked on Demos link to navigate back to main page at (76, 179) on text=Demos
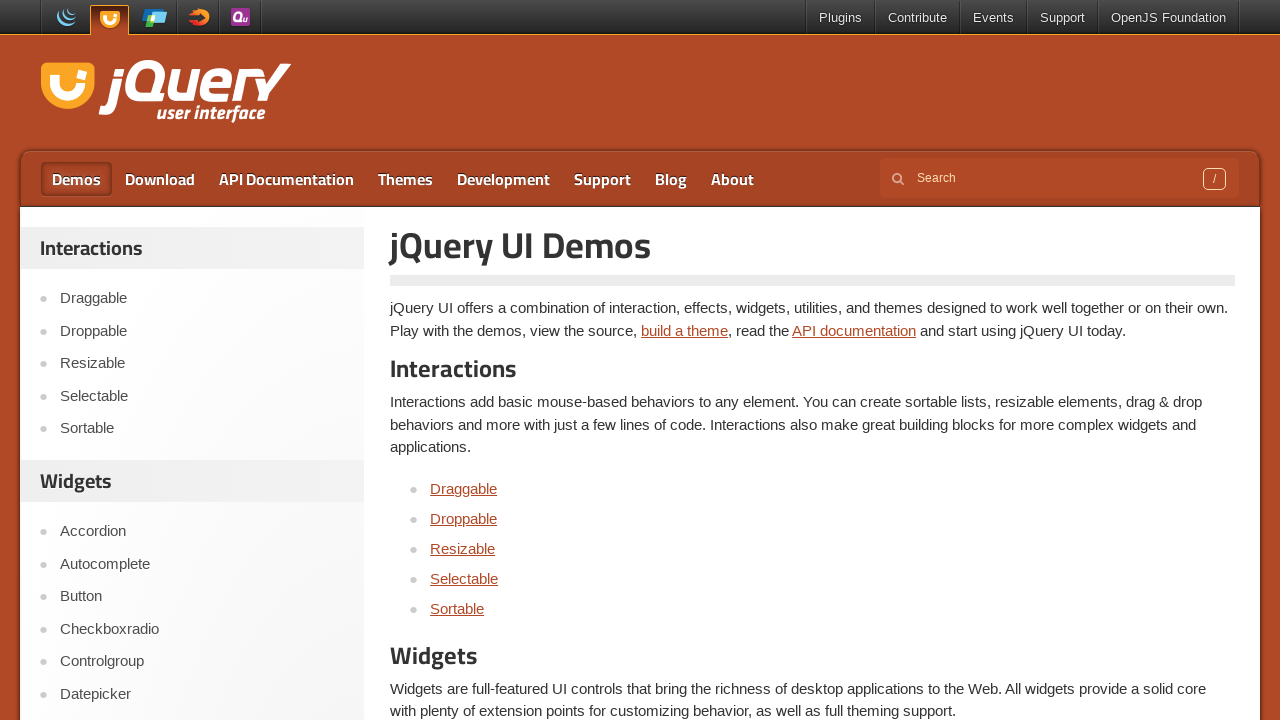

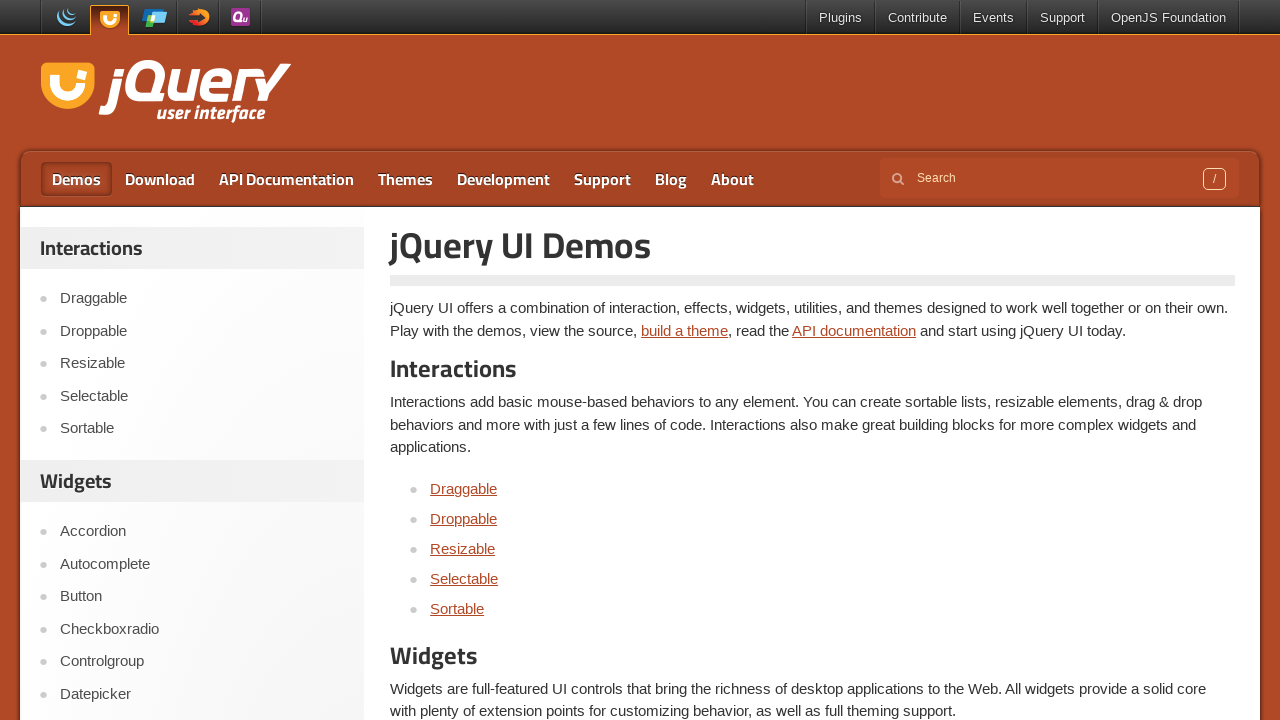